Tests drag and drop functionality on jQuery UI demo site by navigating to the Droppable demo and dragging an element onto a drop target

Starting URL: https://jqueryui.com/

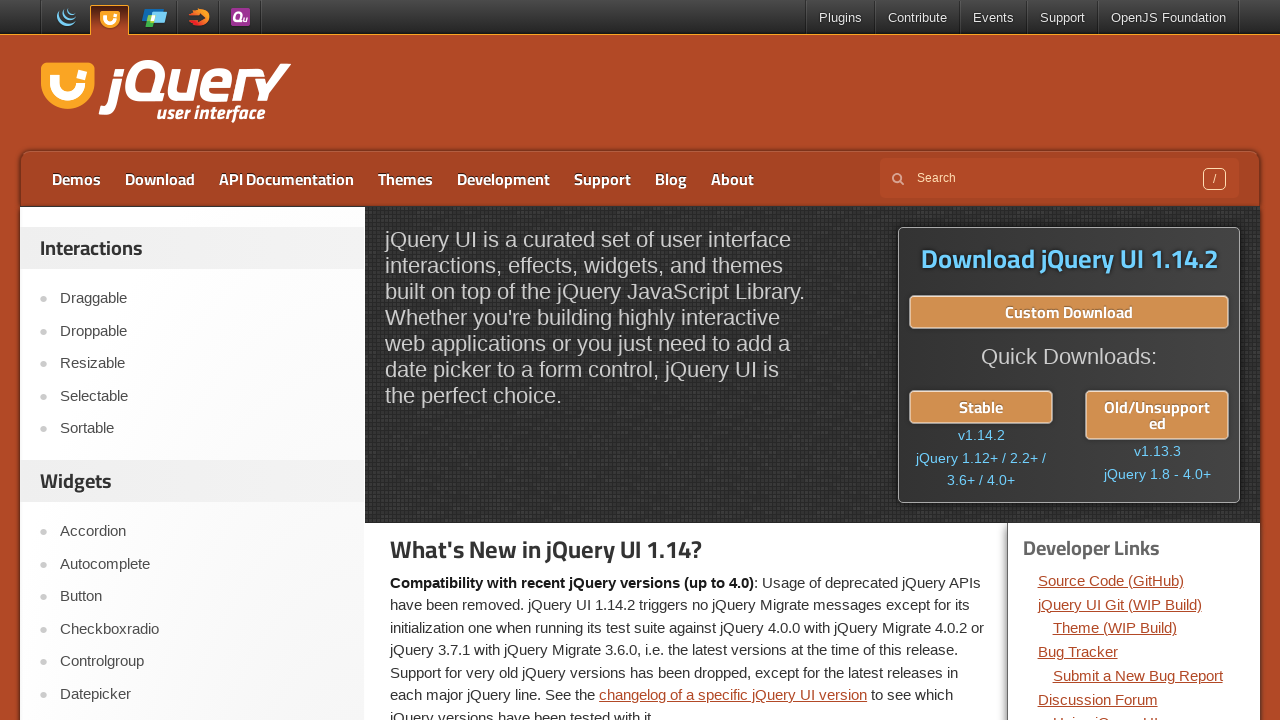

Clicked on Droppable link to navigate to the demo at (202, 331) on text=Droppable
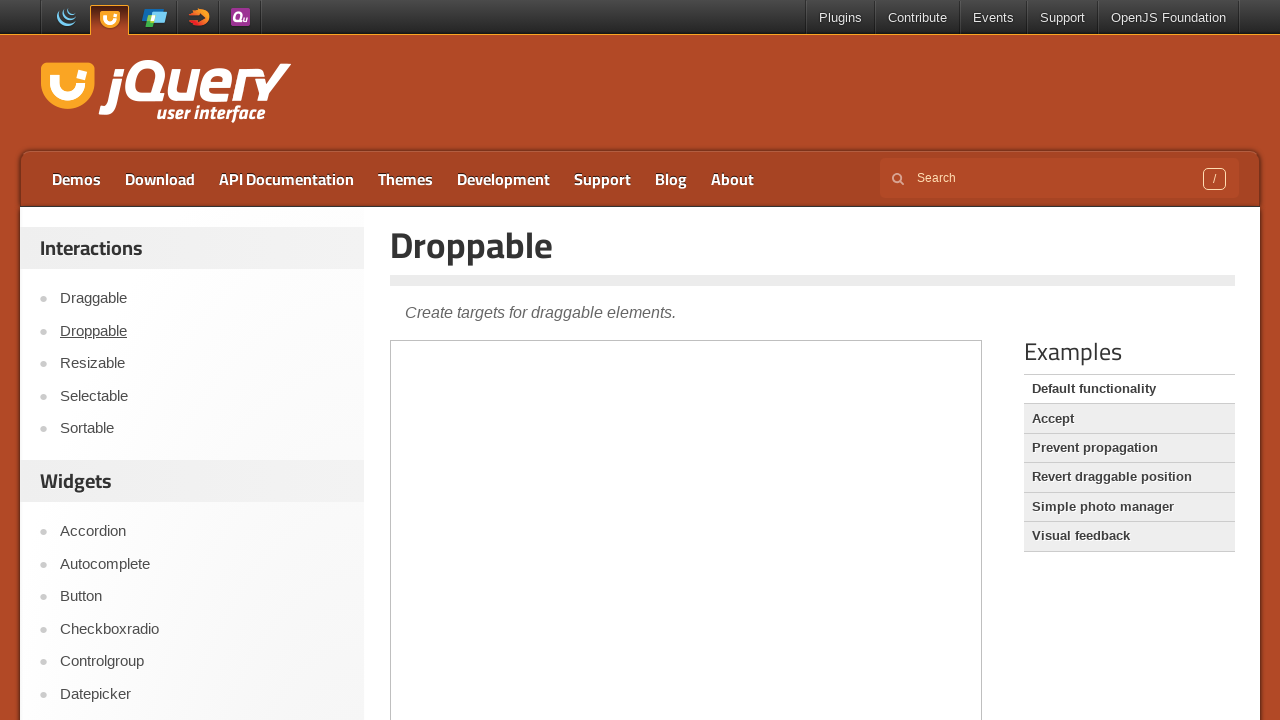

Located the iframe containing the Droppable demo
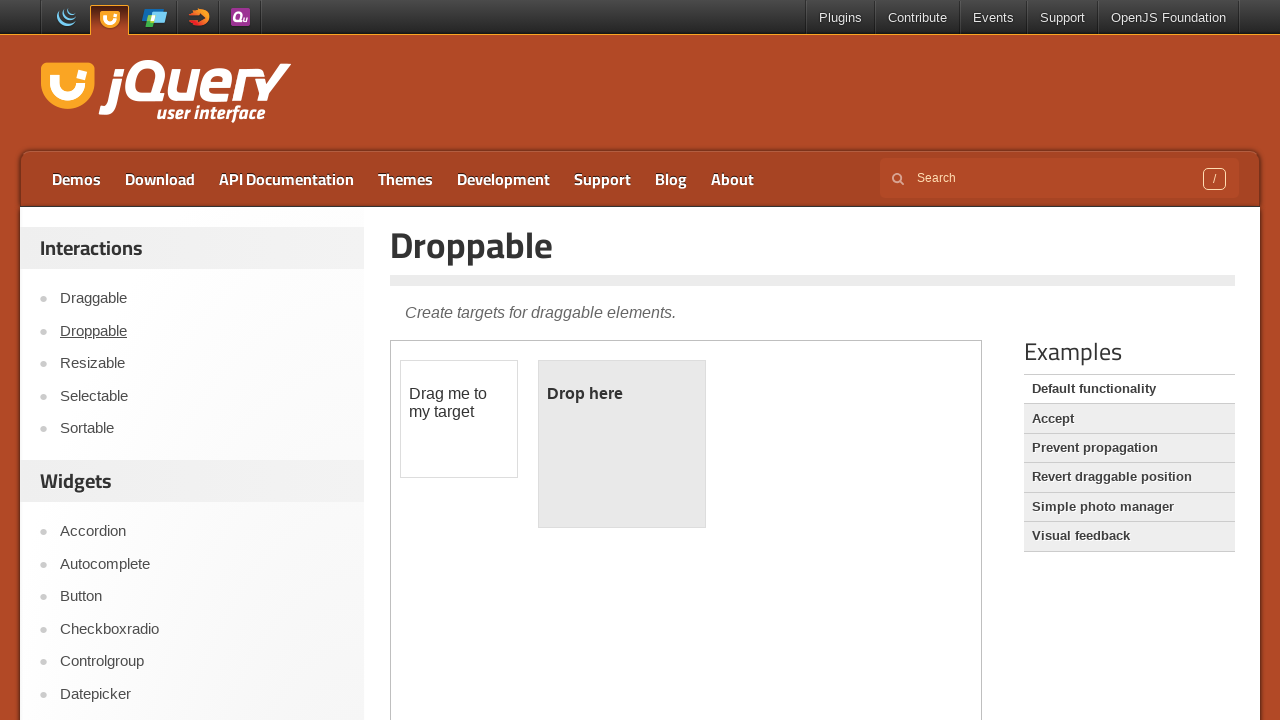

Located the draggable element
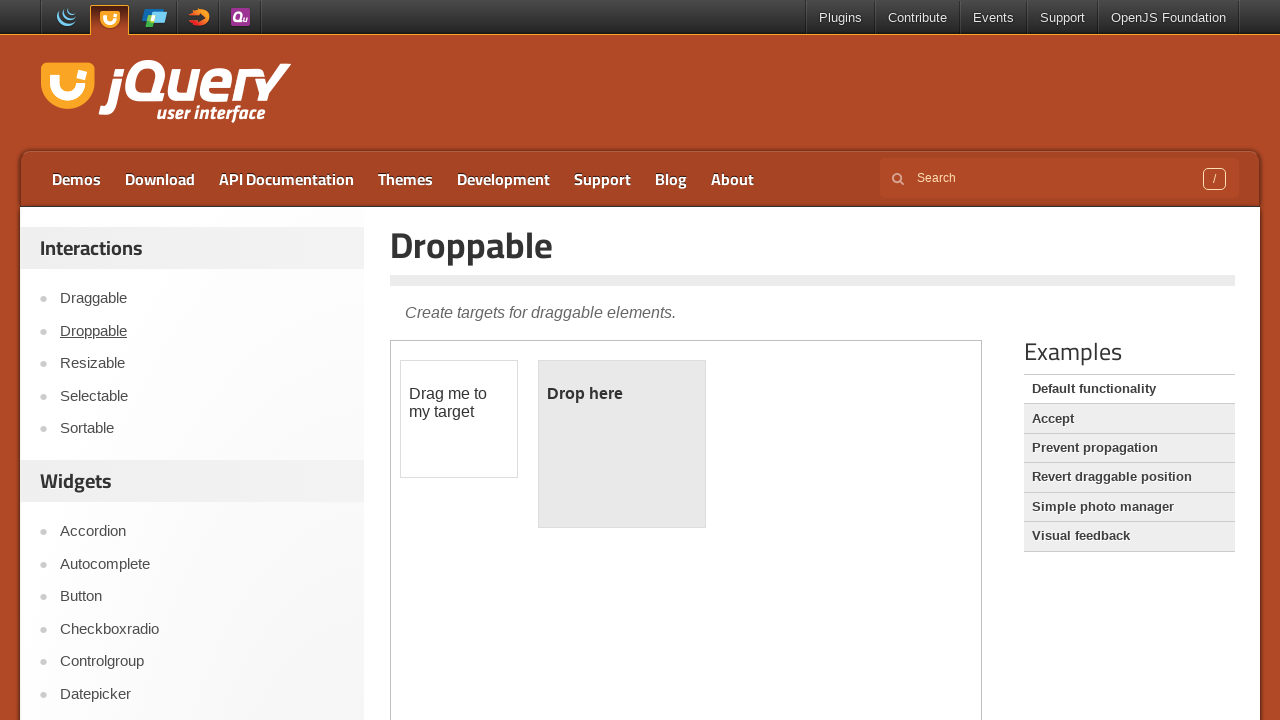

Located the drop target element
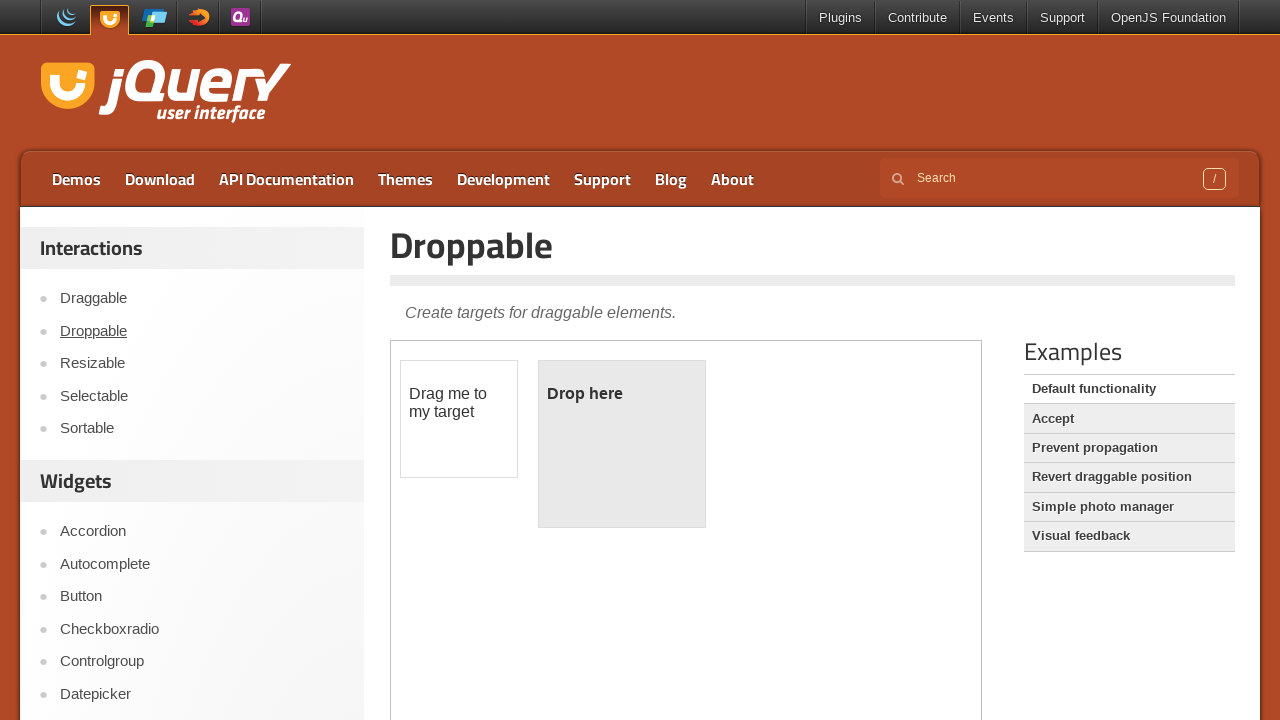

Performed drag and drop from draggable element to drop target at (622, 444)
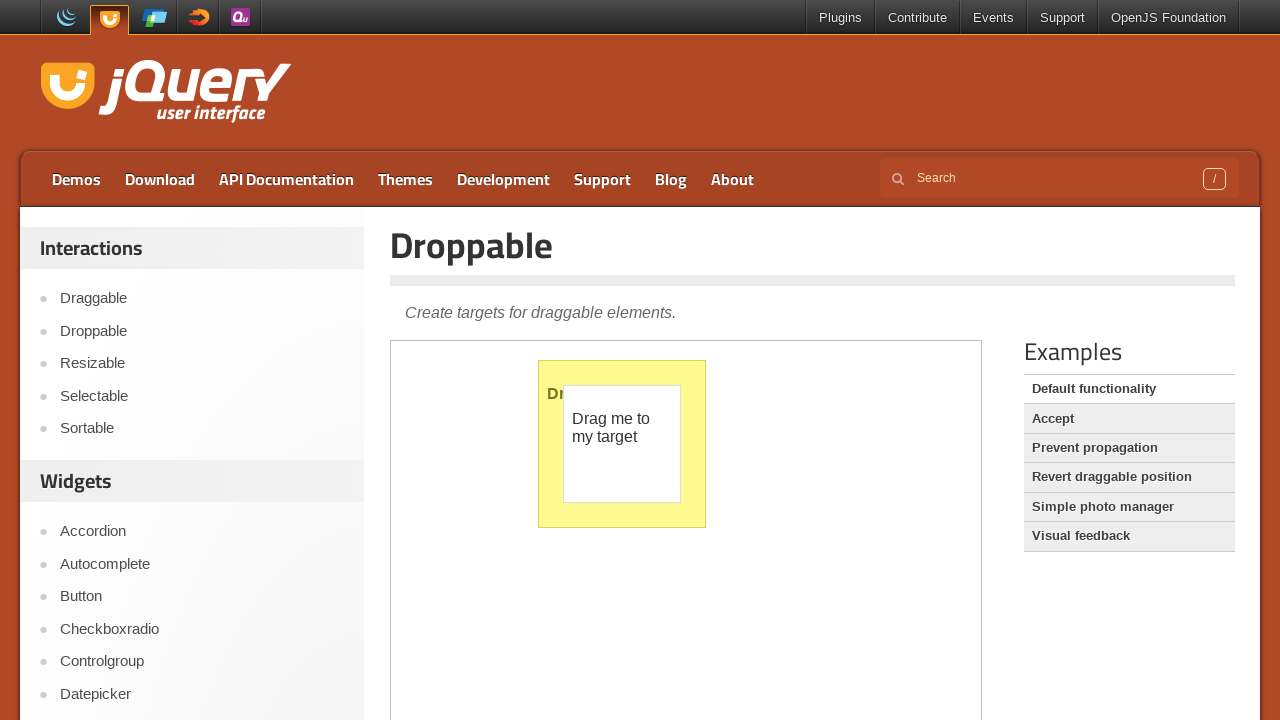

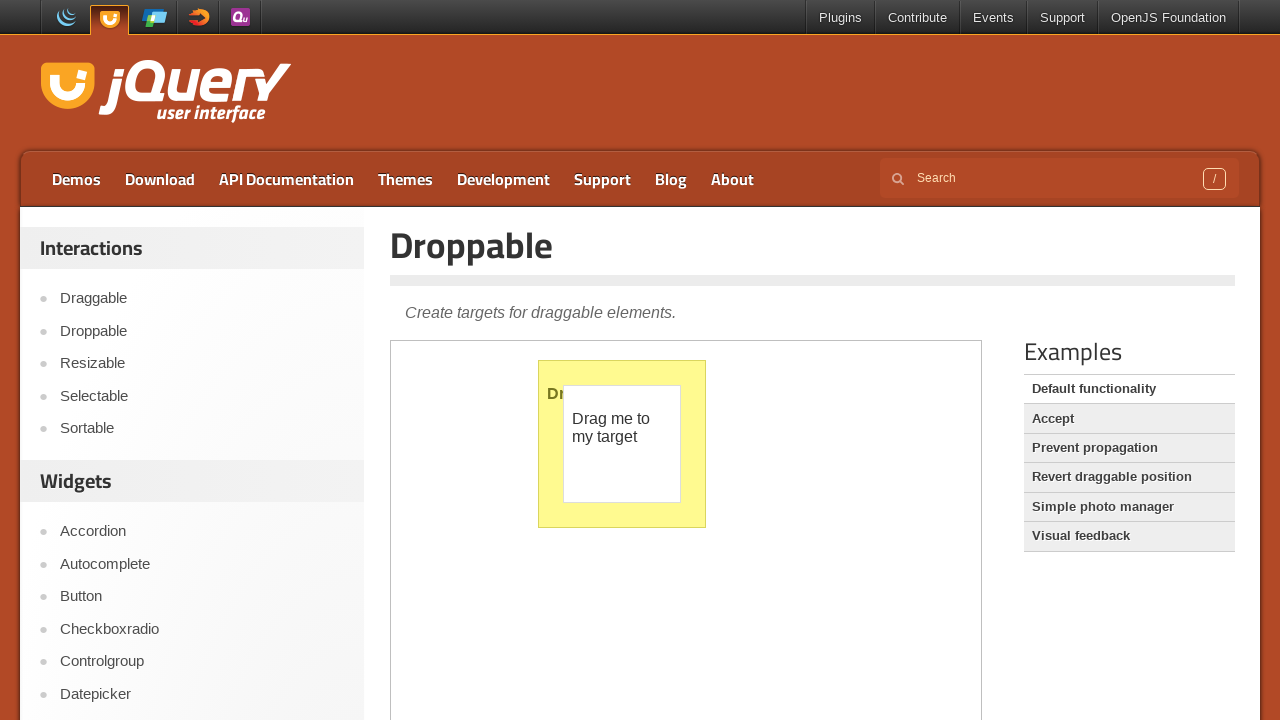